Tests a form submission on DemoQA by filling in full name, email, current address, and permanent address fields, then clicking submit

Starting URL: https://demoqa.com/text-box

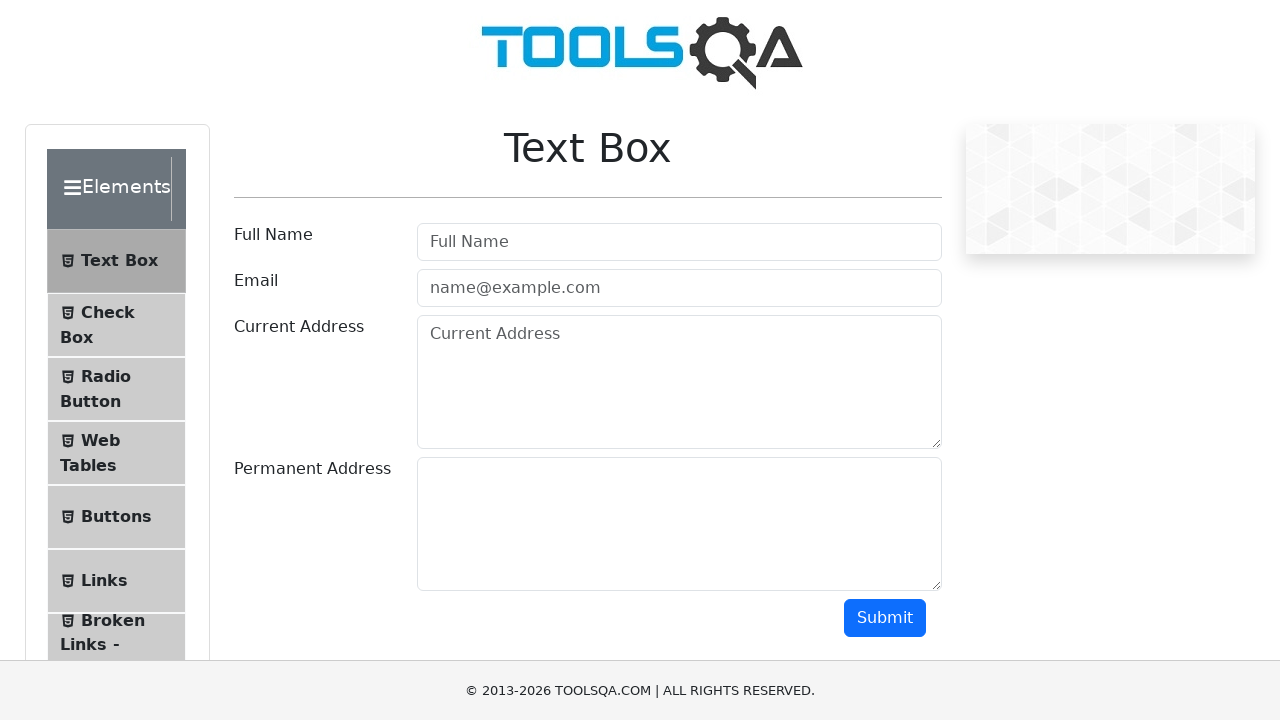

Filled full name field with 'Syntax Student' on //input[@placeholder='Full Name']
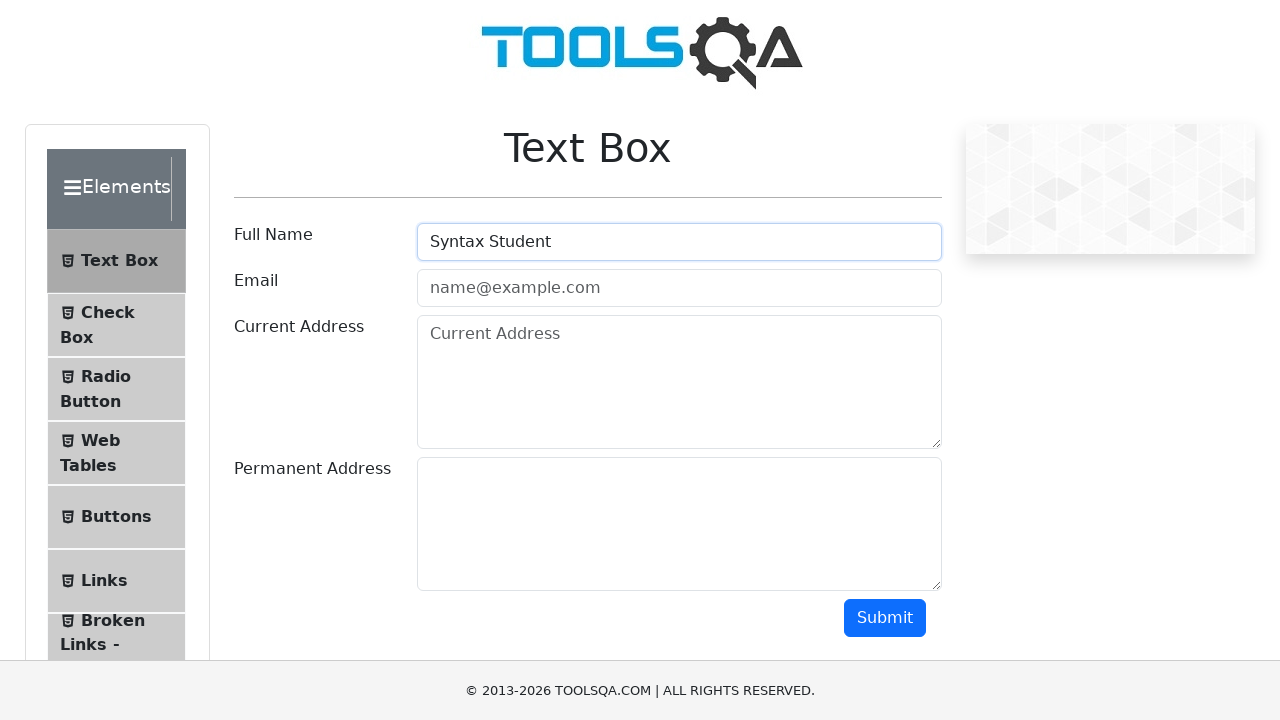

Filled email field with 'syntaxstudent@syntax.com' on //input[@id='userEmail']
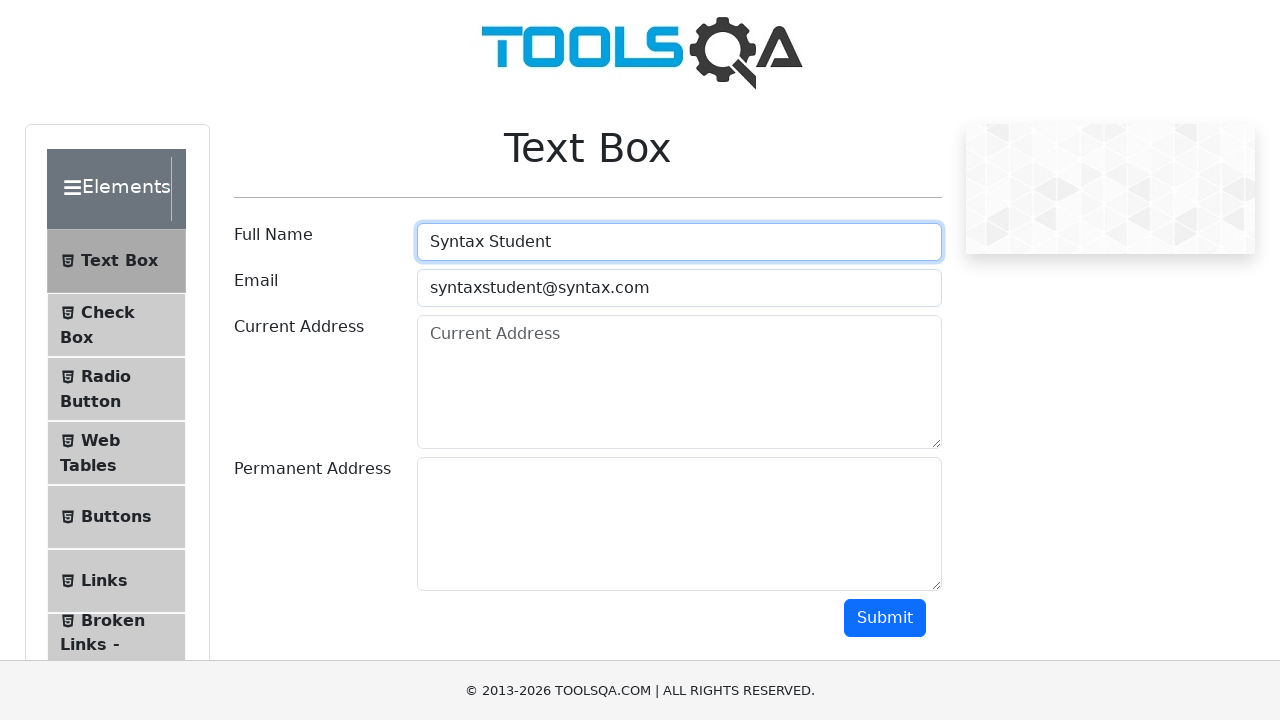

Filled current address field with Bristol, Connecticut address on //textarea[contains(@placeholder,'Current')]
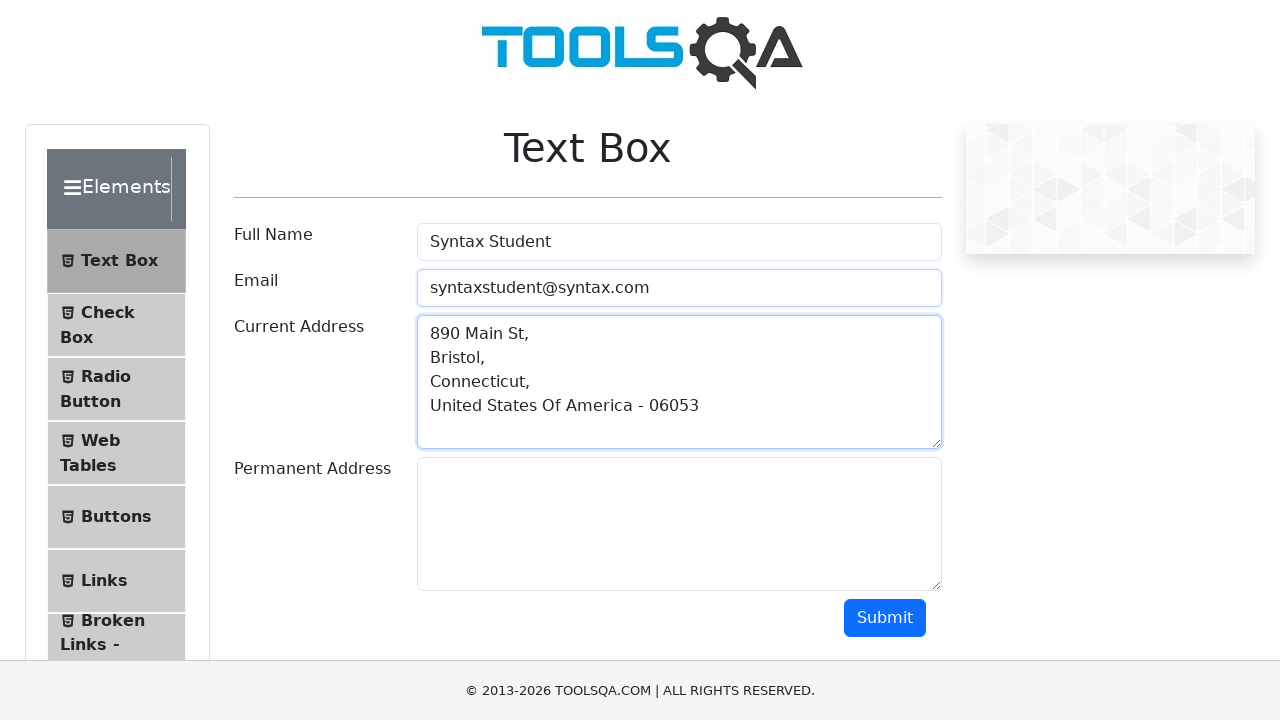

Filled permanent address field with New Britain, Connecticut address on //textarea[starts-with(@id,'permanent')]
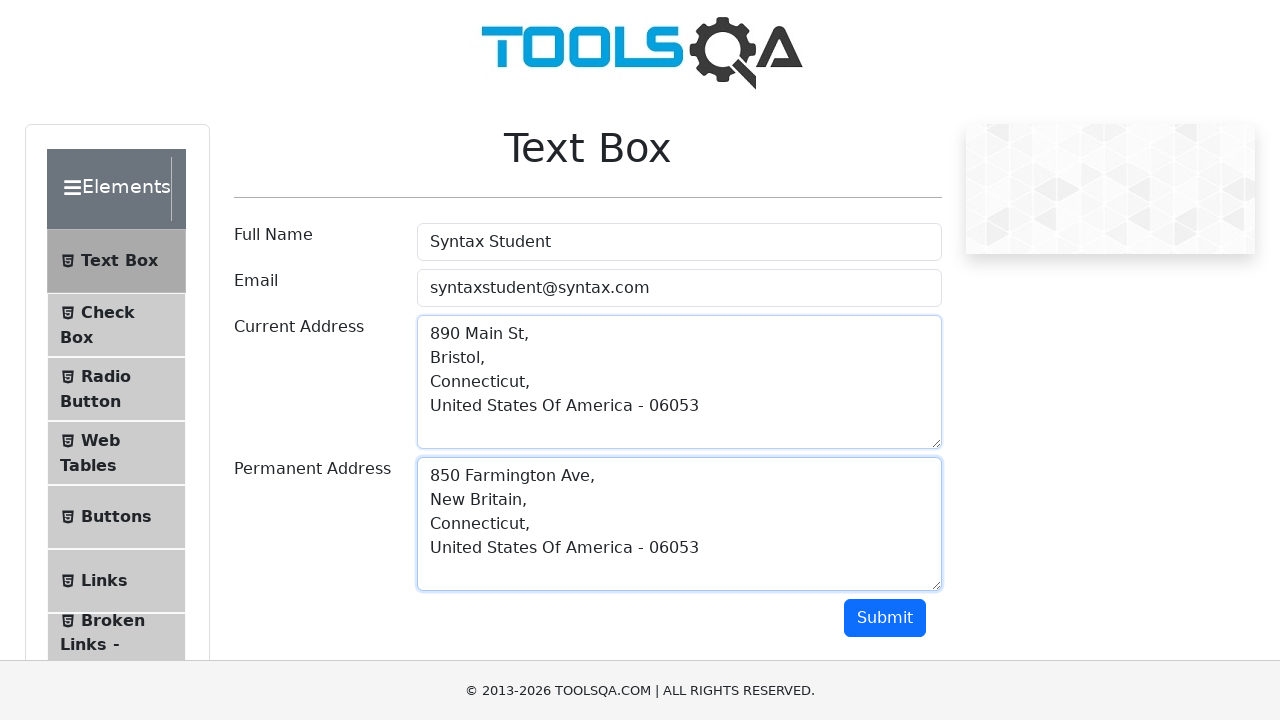

Clicked Submit button to complete form submission at (885, 618) on xpath=//button[contains(text(),'Submit')]
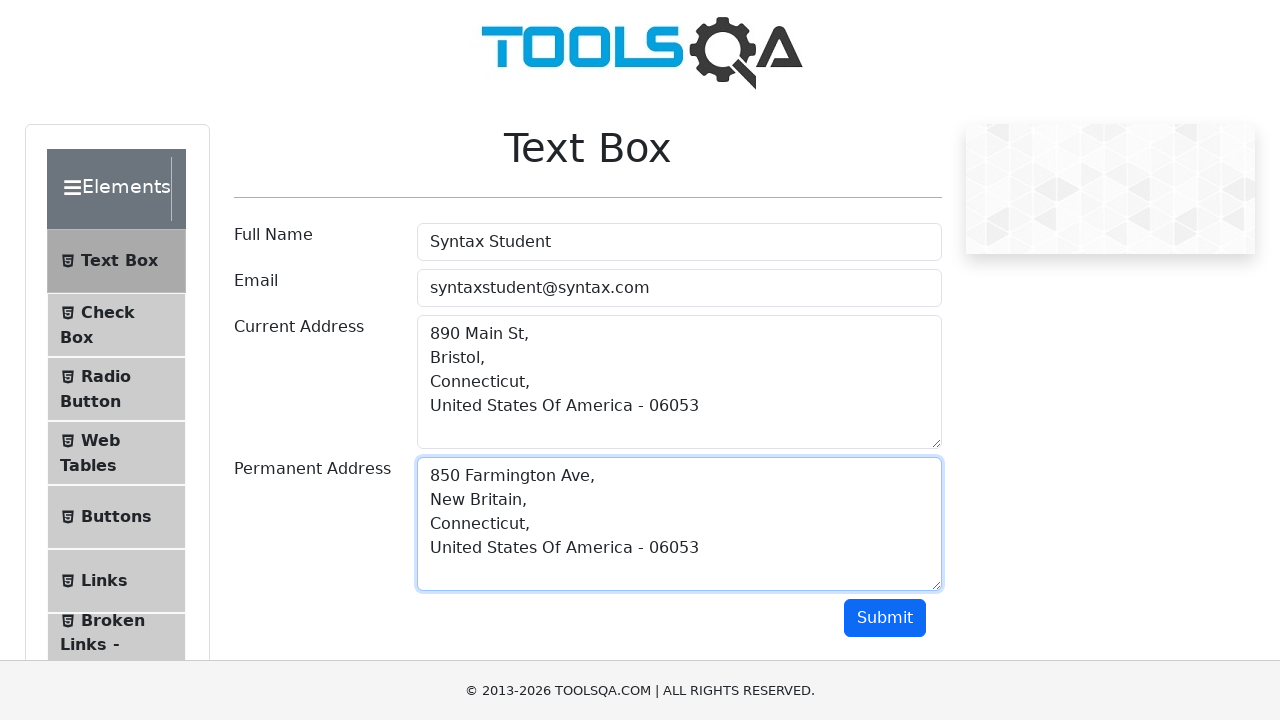

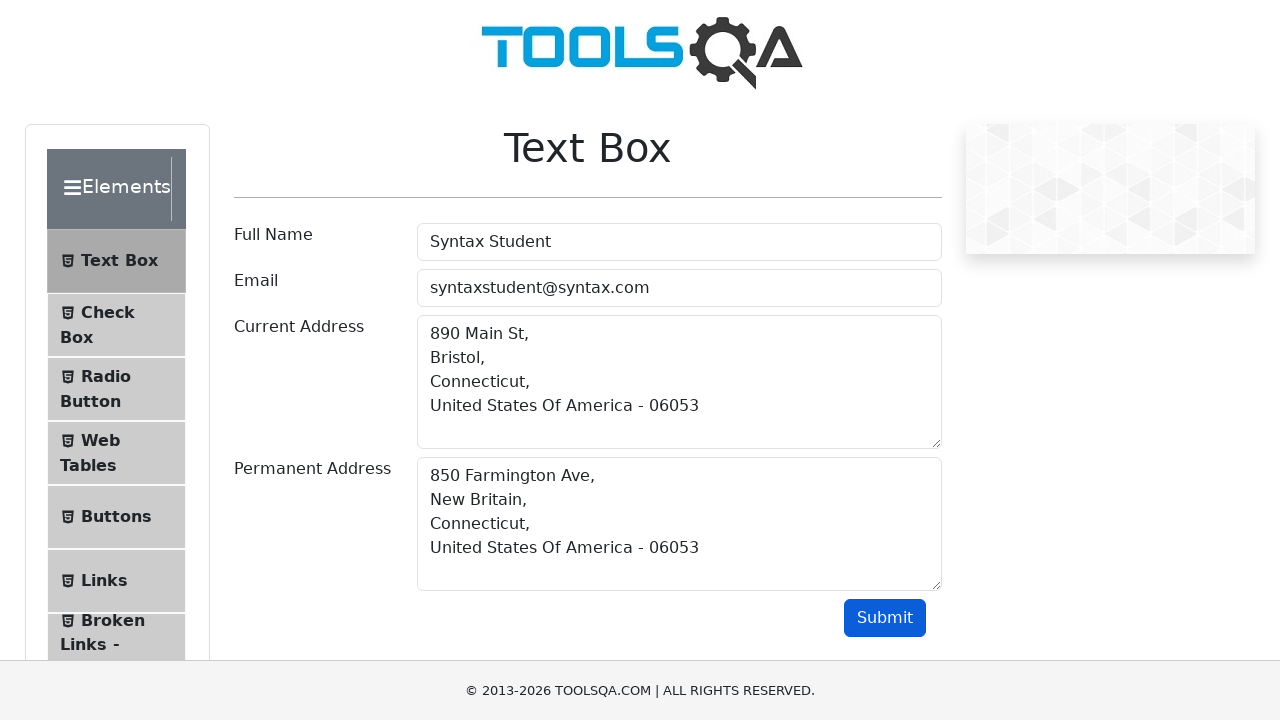